Navigates to Toyota Car Rental Philippines website with iPhone 12 Pro mobile viewport and waits for the page to fully load

Starting URL: https://toyotacarrental.com.ph/

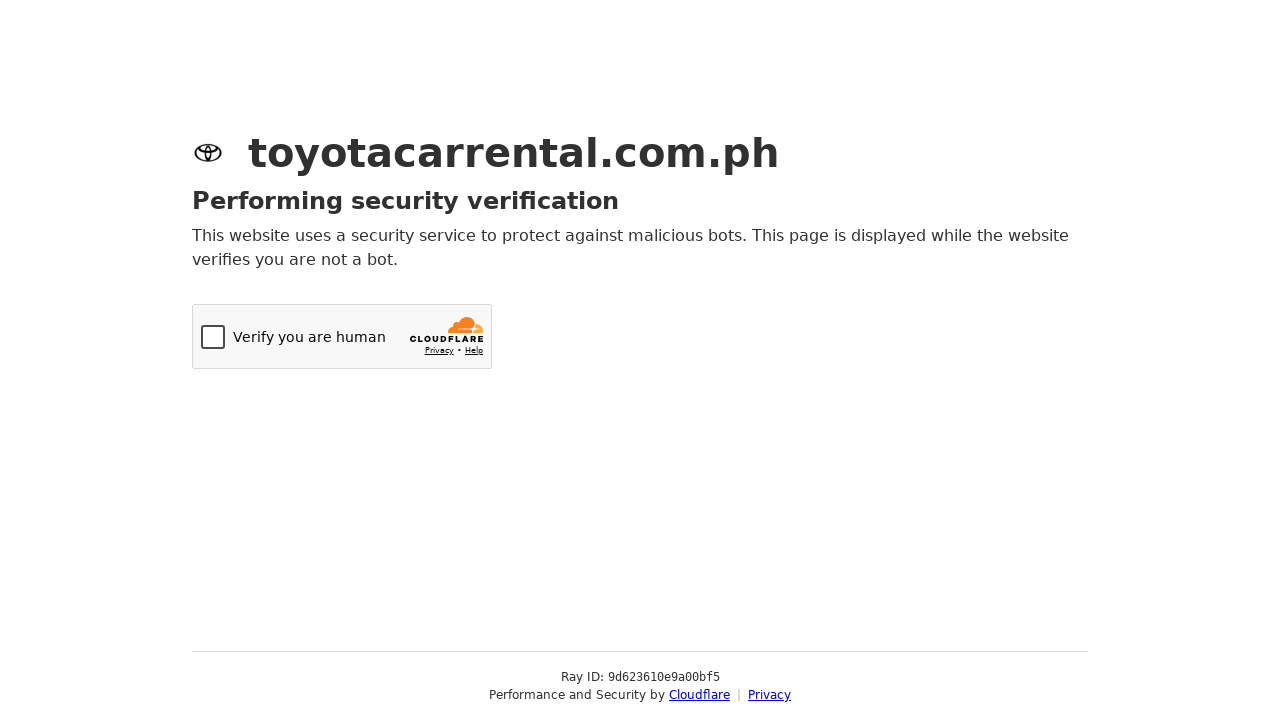

Set viewport to iPhone 12 Pro dimensions (390x844)
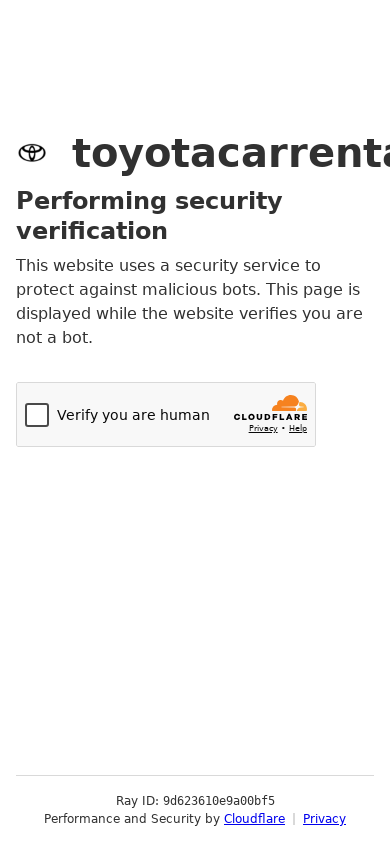

Page fully loaded
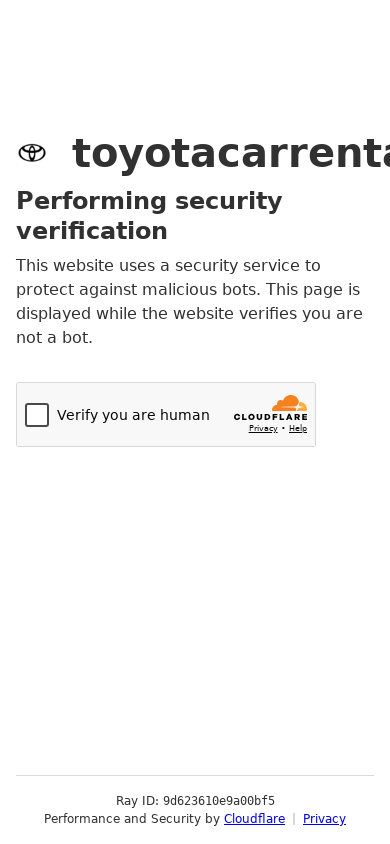

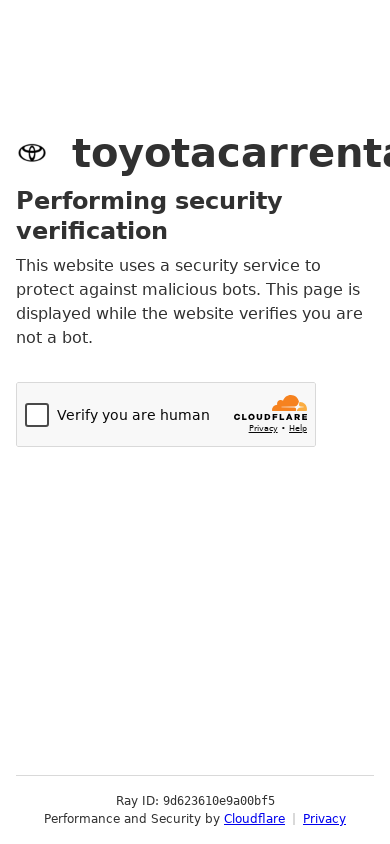